Tests JavaScript confirm dialog handling by clicking a confirm button and dismissing the dialog to verify cancel behavior

Starting URL: https://testautomationpractice.blogspot.com/

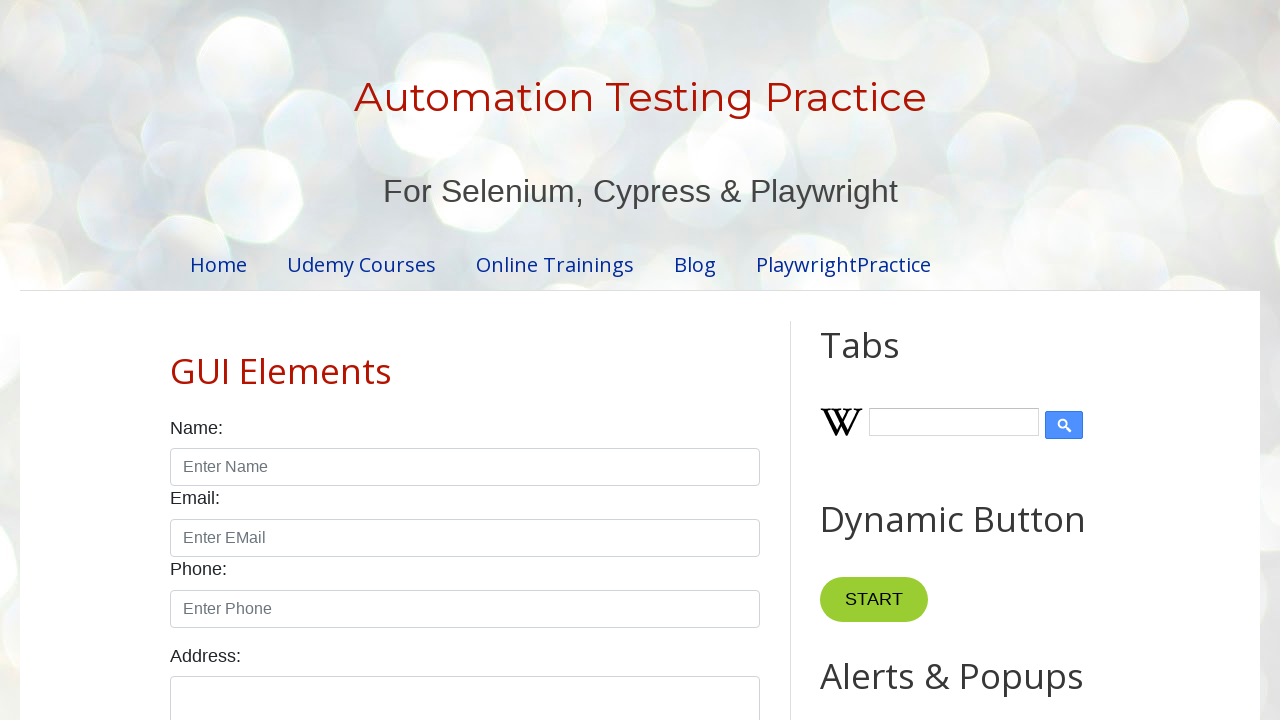

Set up dialog handler to dismiss confirm dialogs
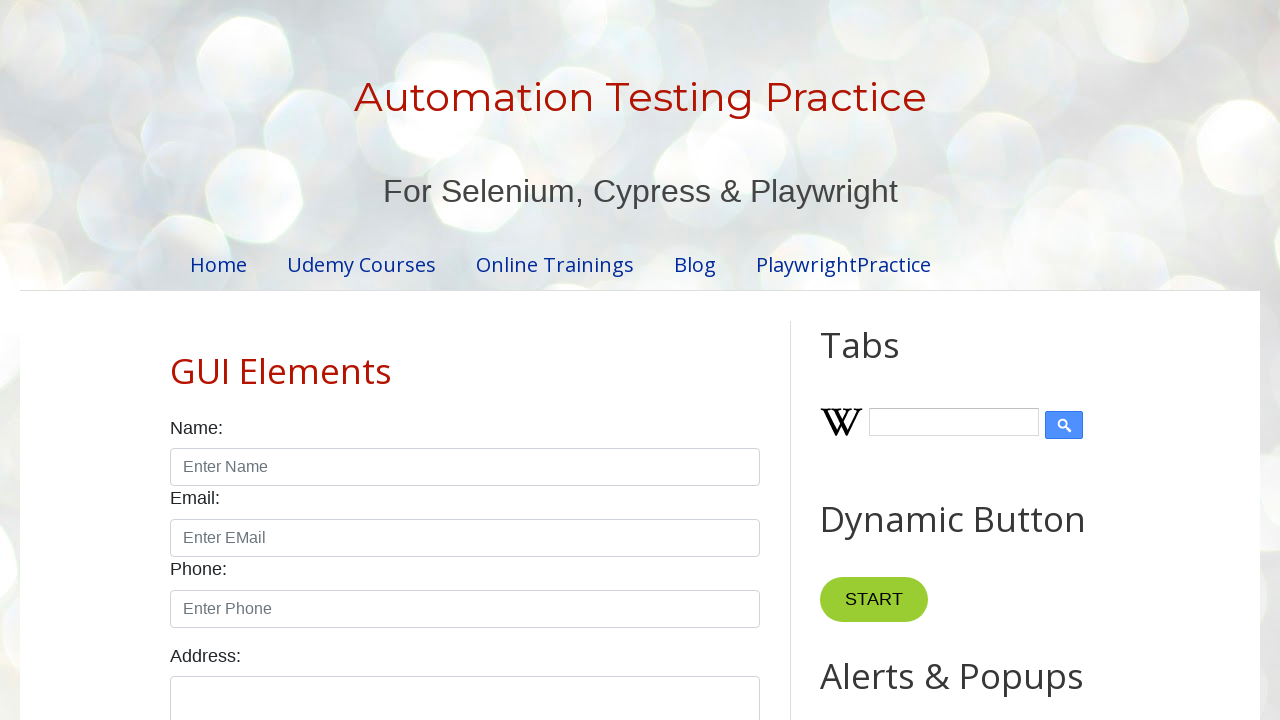

Clicked confirm button to trigger JavaScript confirm dialog at (912, 360) on #confirmBtn
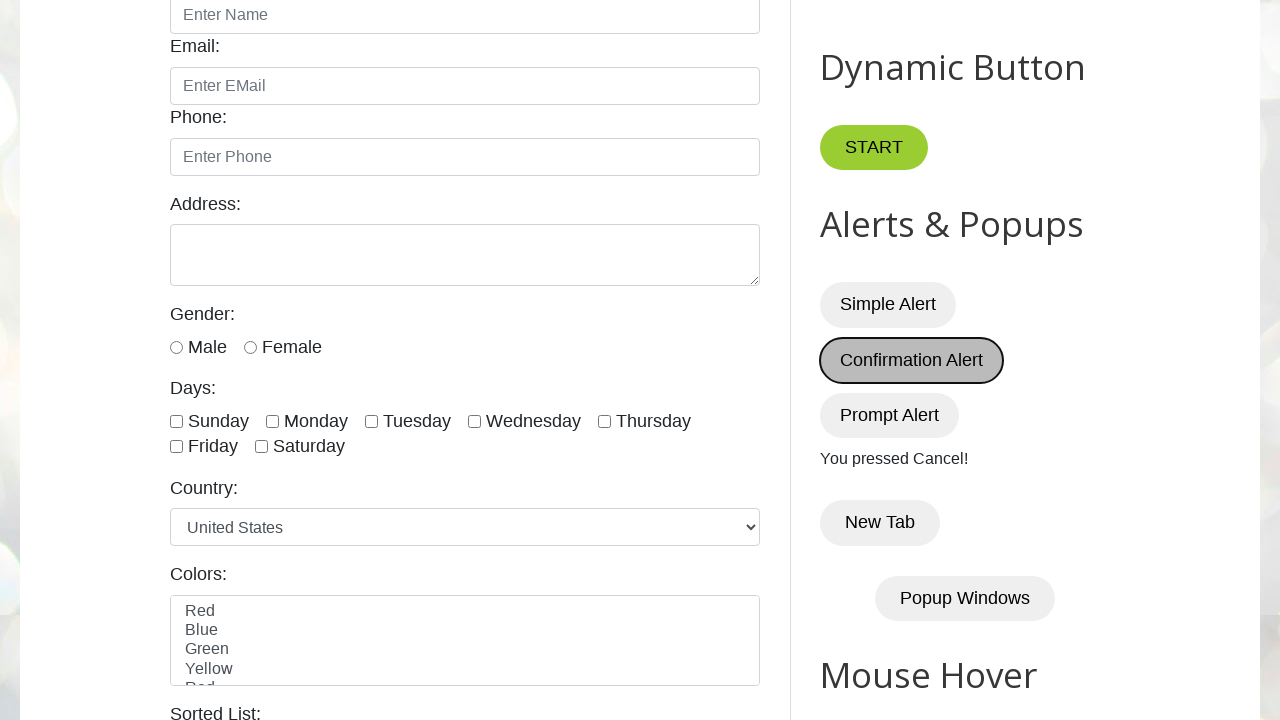

Waited for result text element to appear after dismissing dialog
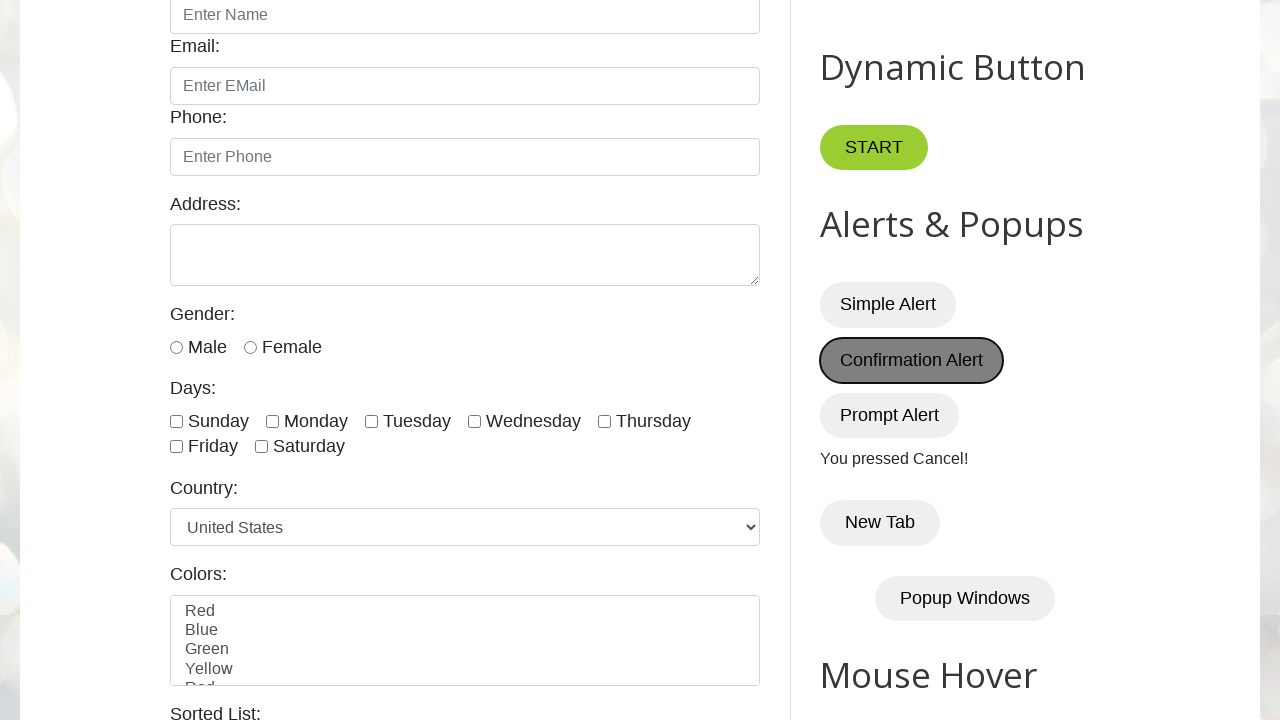

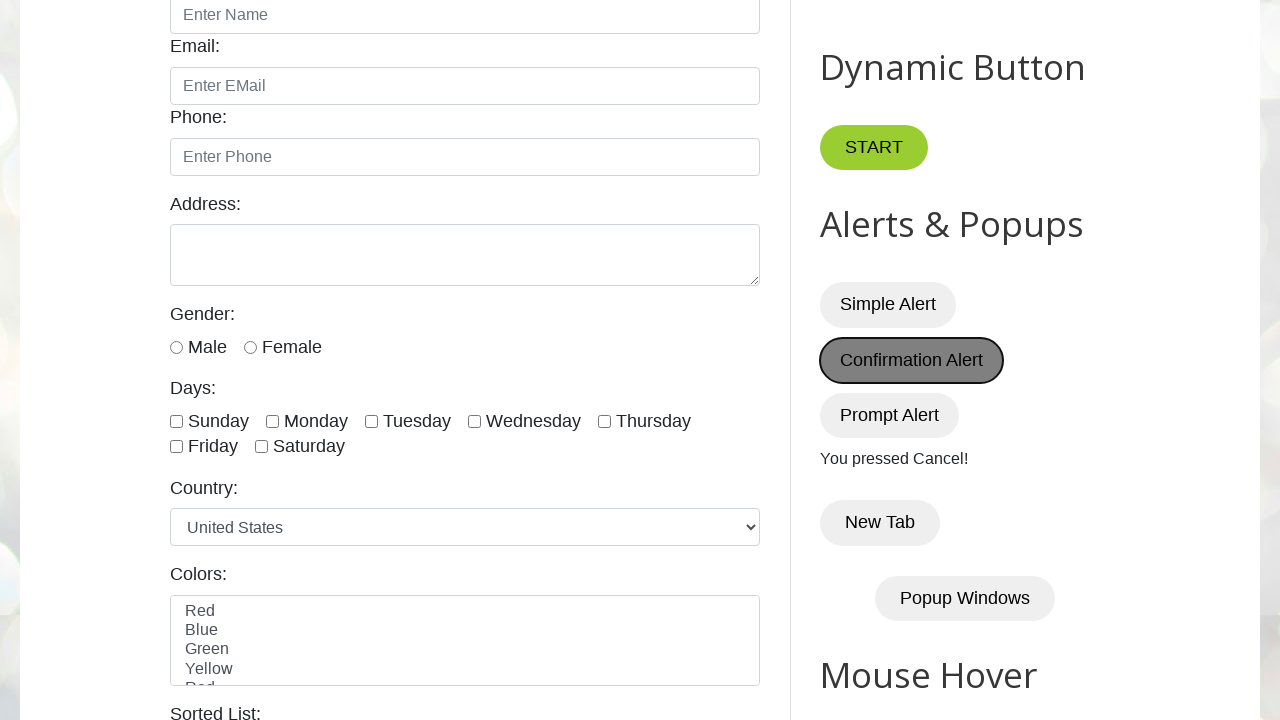